Tests the complete purchase flow by adding multiple products to cart, proceeding to checkout, entering delivery location, and completing the purchase

Starting URL: https://rahulshettyacademy.com/angularpractice/shop

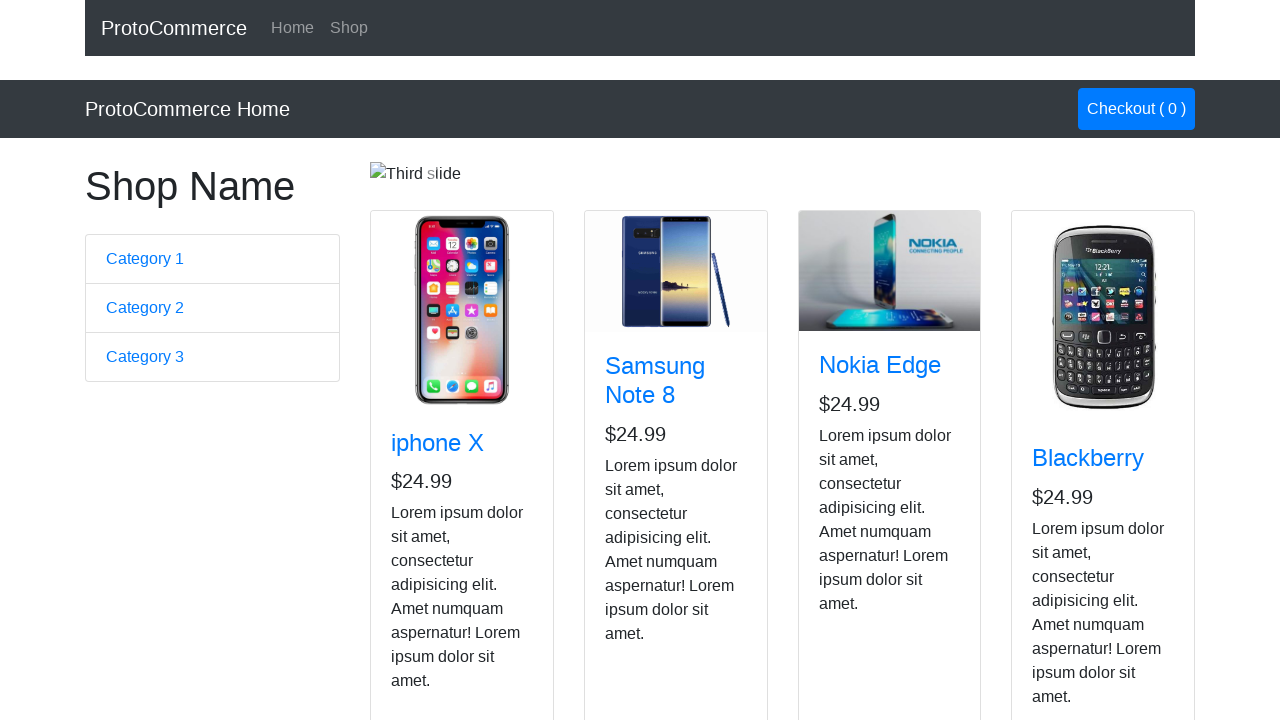

Hovered over cart button to verify initial count at (1136, 109) on .nav-link.btn.btn-primary
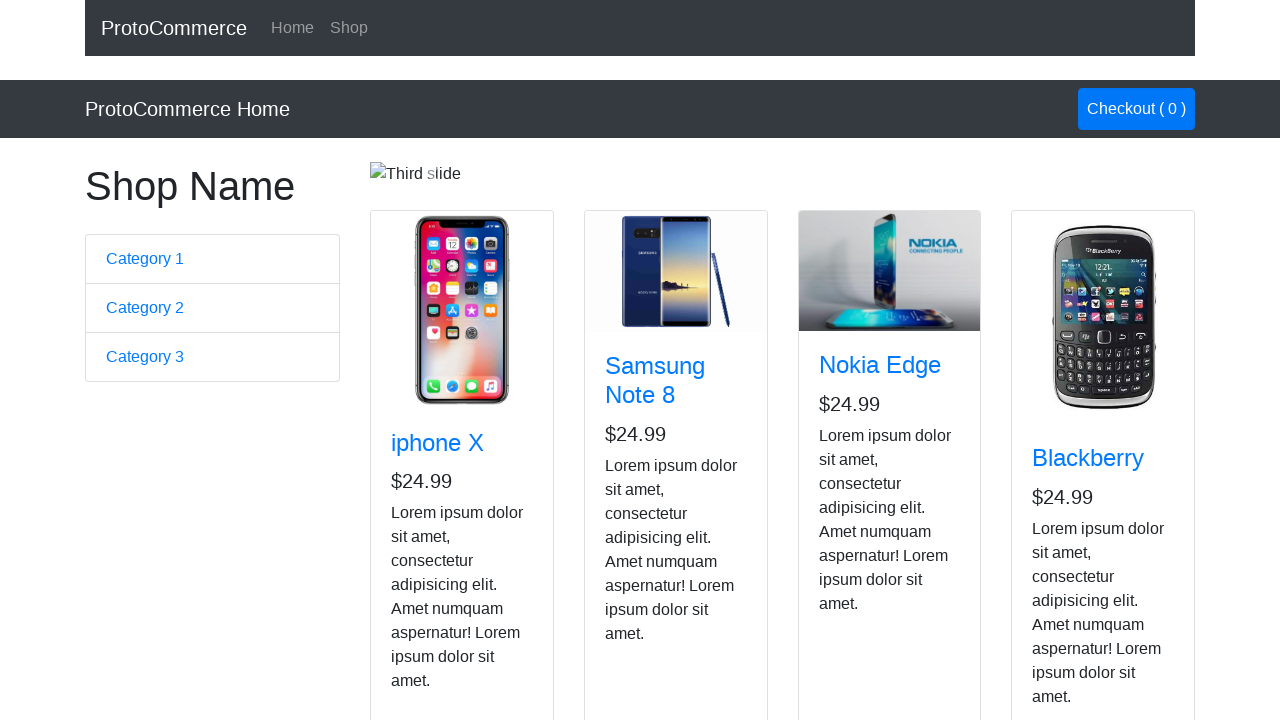

Added iPhone X to cart at (427, 528) on app-card >> internal:has-text="iphone X $24.99 Lorem ipsum"i >> internal:role=bu
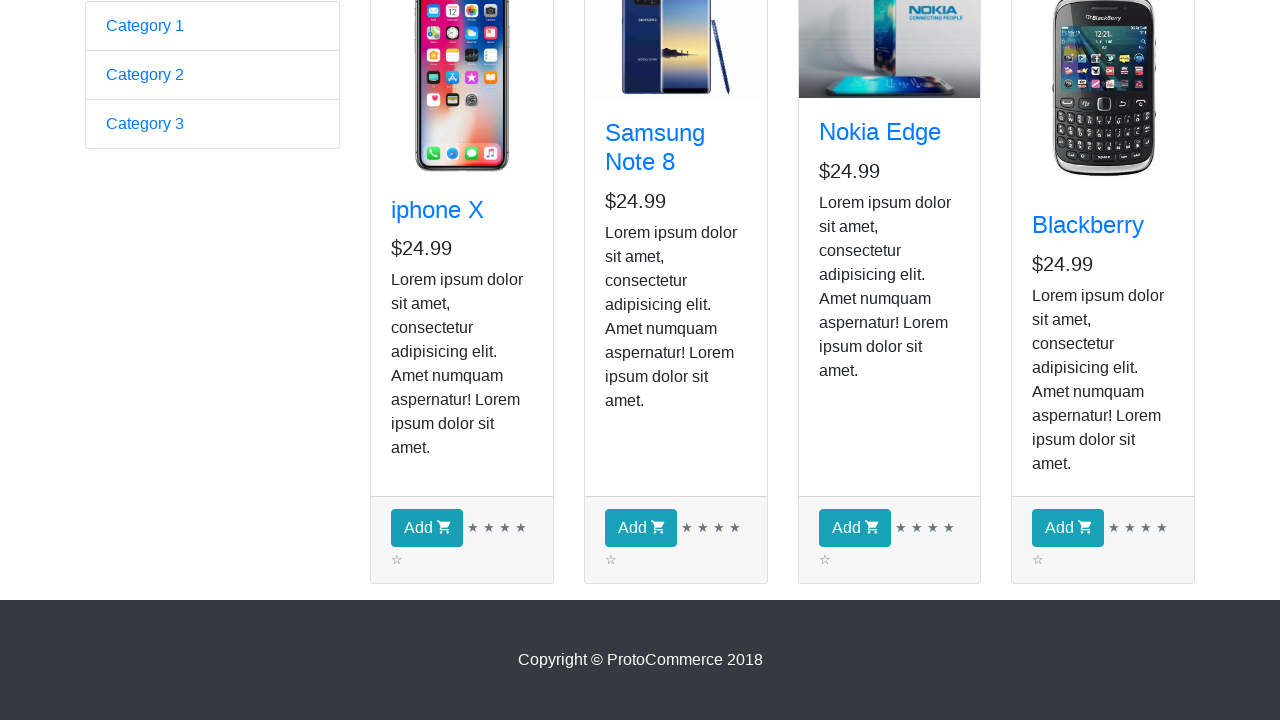

Added Samsung Note 8 to cart at (641, 528) on app-card >> internal:has-text="Samsung Note 8 $24.99 Lorem"i >> internal:role=bu
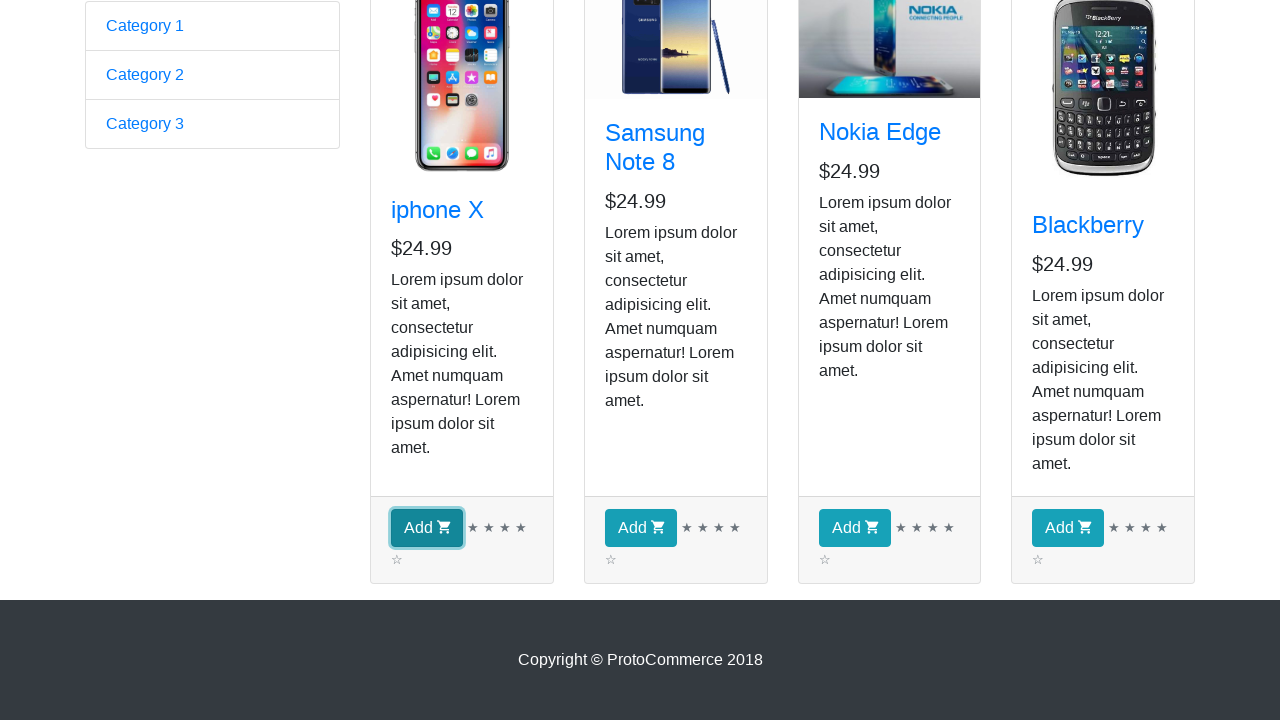

Added Nokia Edge to cart at (854, 528) on app-card >> internal:has-text="Nokia Edge $24.99 Lorem ipsum"i >> internal:role=
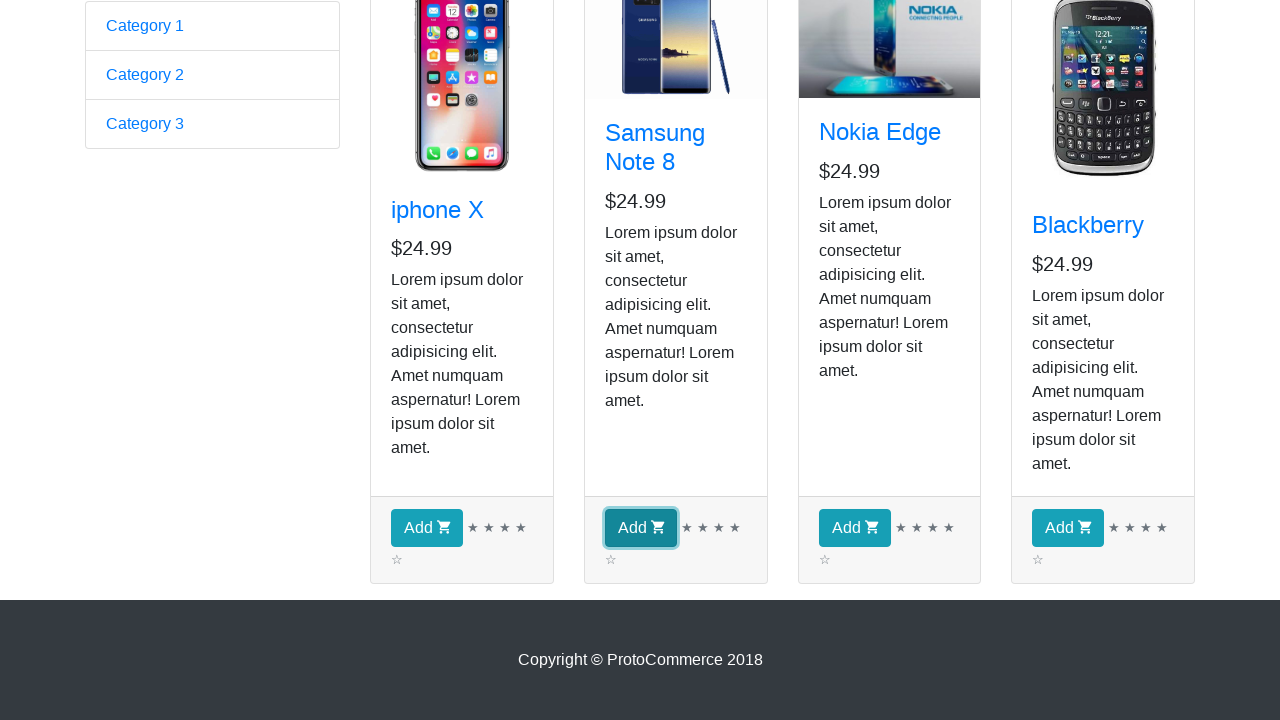

Added Blackberry to cart at (1068, 528) on app-card >> internal:has-text="Blackberry $24.99 Lorem ipsum"i >> internal:role=
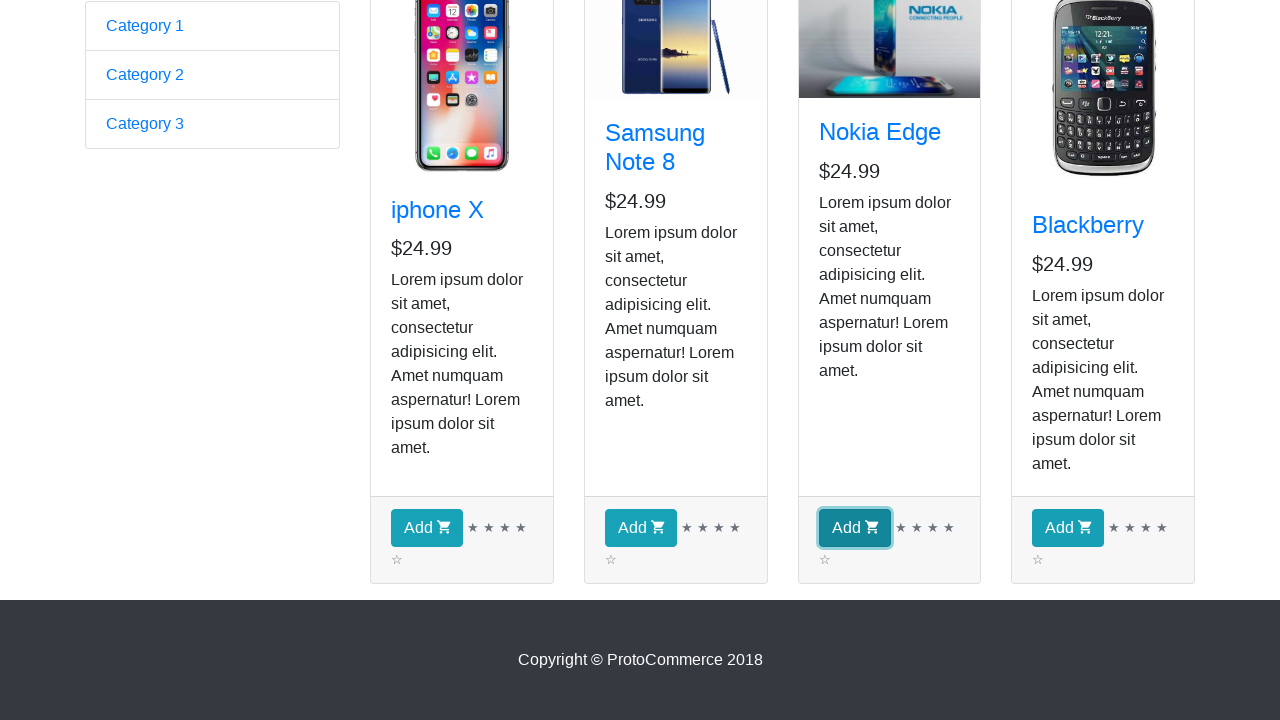

Clicked checkout link with 4 items in cart at (1136, 109) on internal:text="Checkout ( 4 ) (current)"i
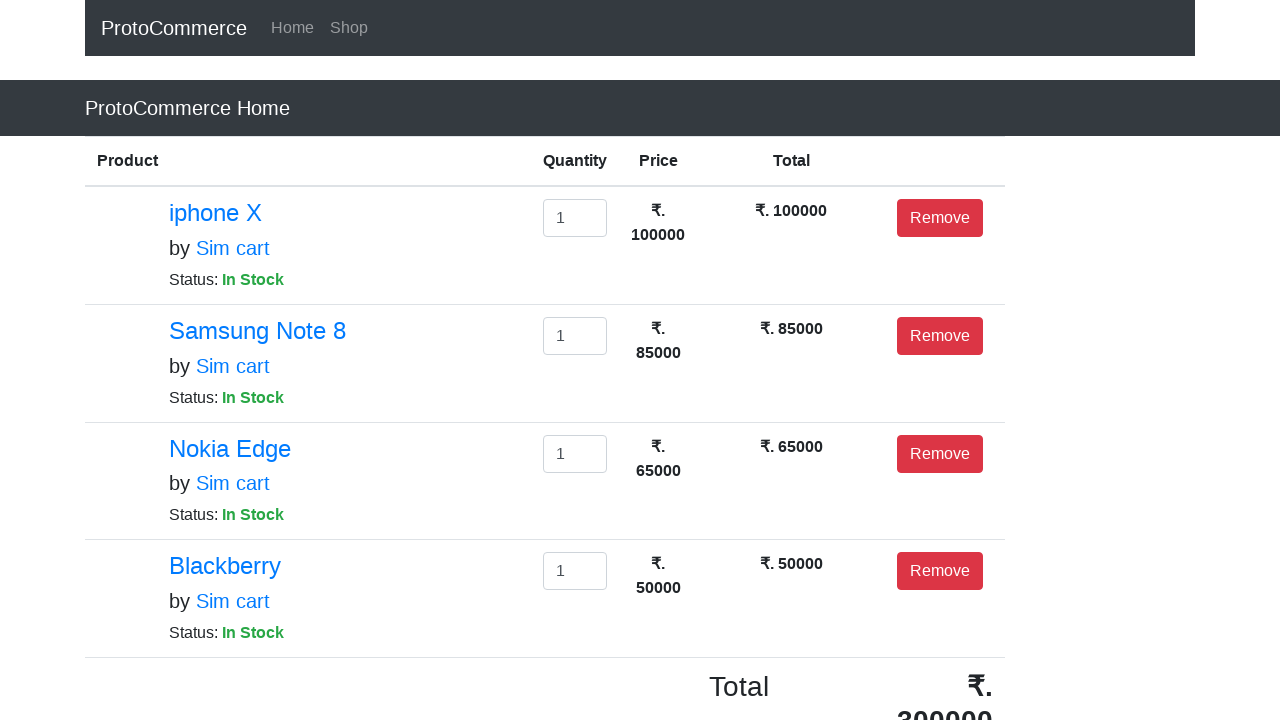

Clicked Checkout button to proceed to delivery information at (944, 553) on internal:role=button[name="Checkout"i]
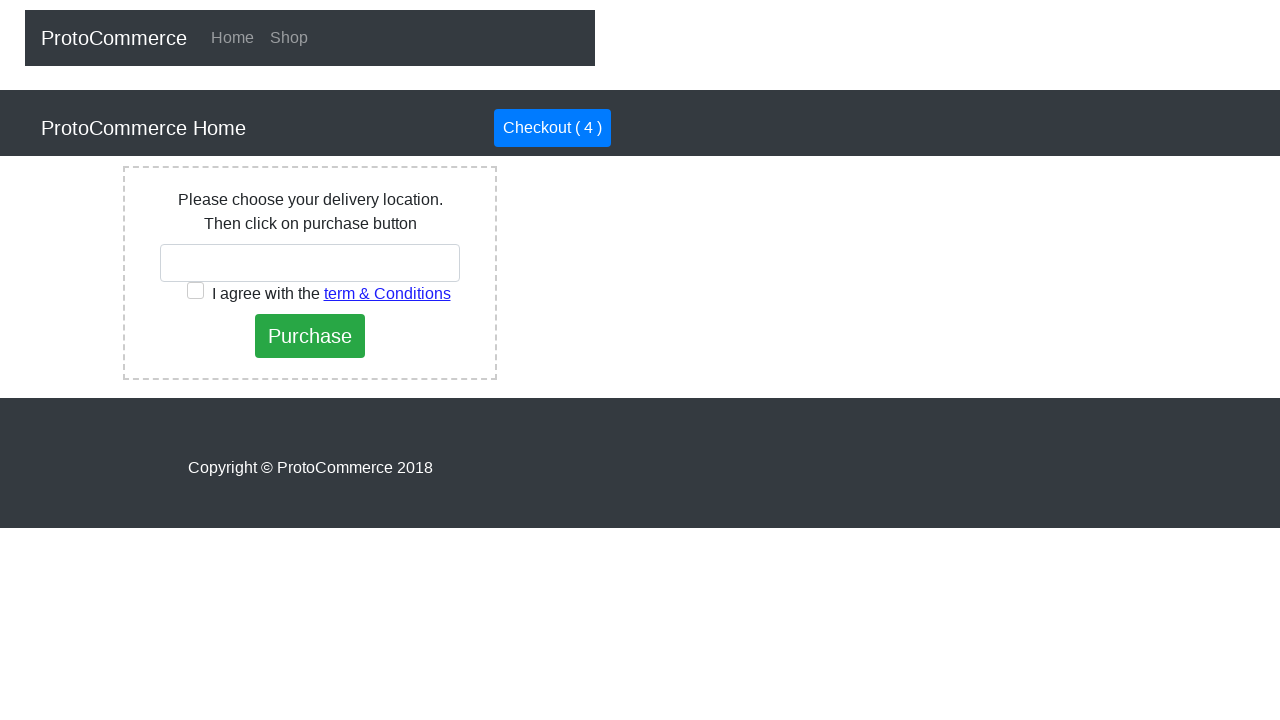

Entered delivery location as India on internal:label="Please choose your delivery"i
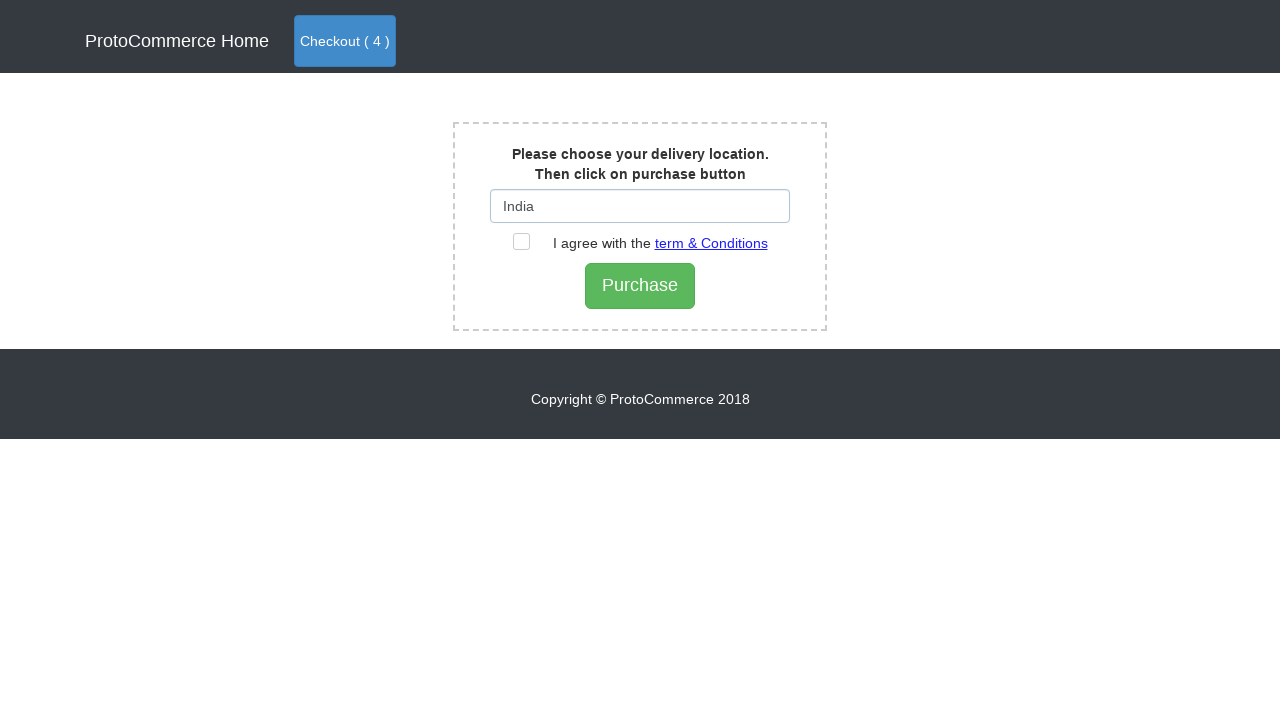

Clicked Purchase button to complete the order at (640, 286) on internal:role=button[name="Purchase"i]
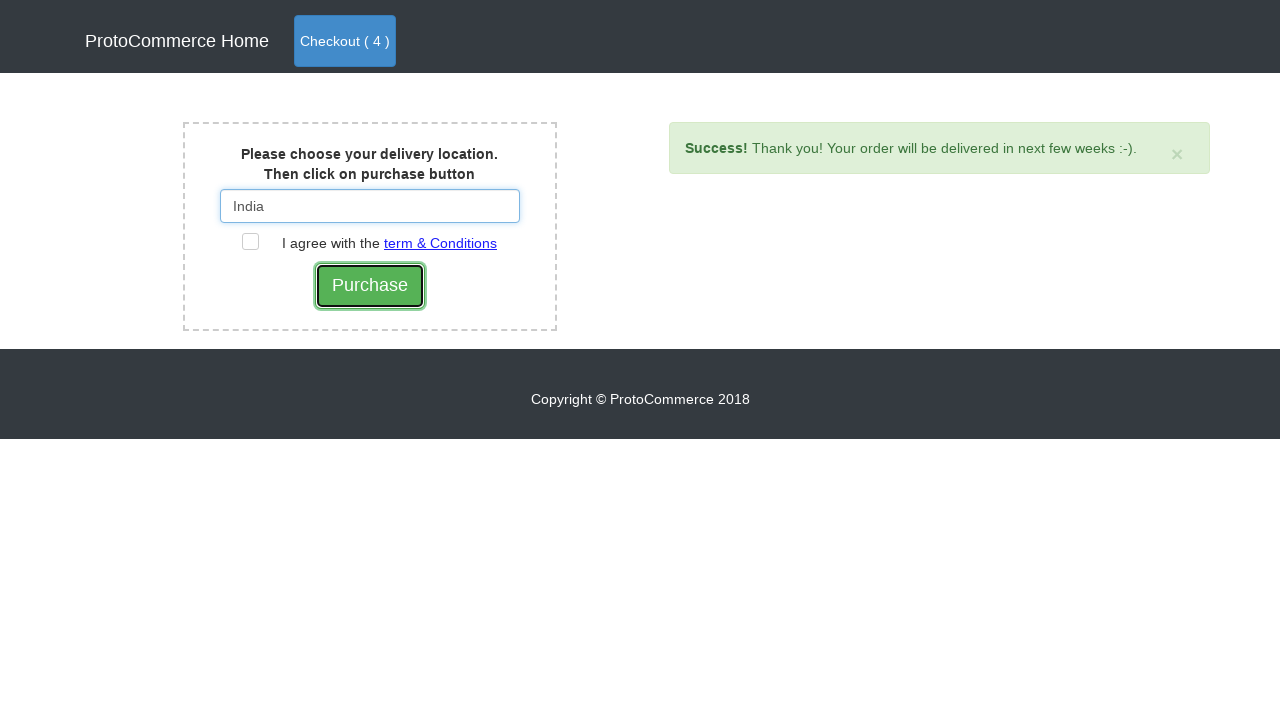

Purchase completed successfully - success message appeared
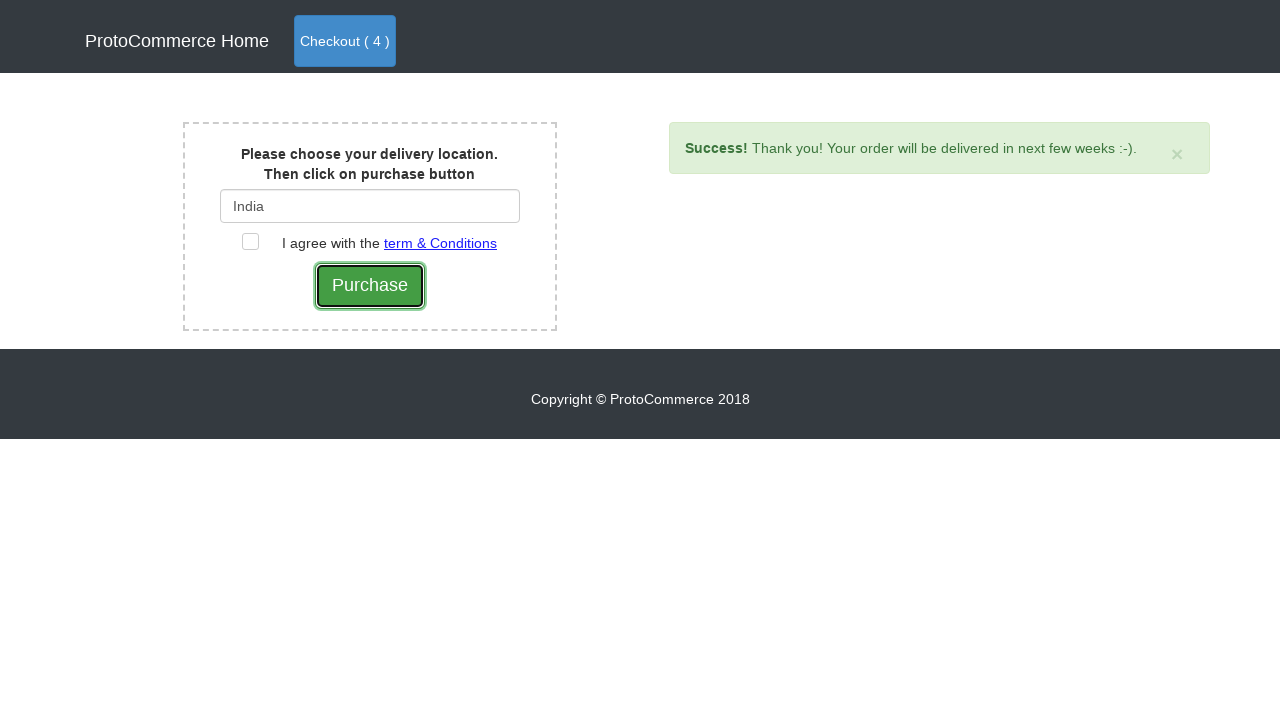

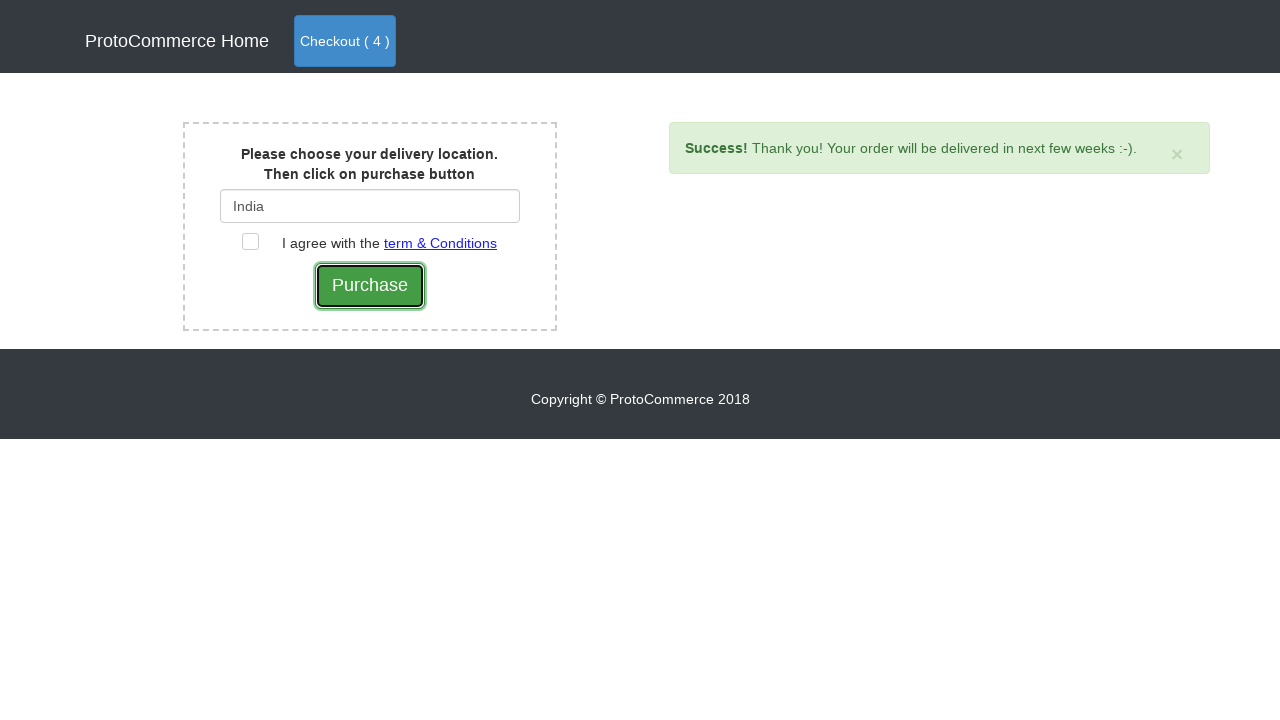